Tests adding todo items to the list by filling the input field and pressing Enter, verifying items are added correctly

Starting URL: https://demo.playwright.dev/todomvc

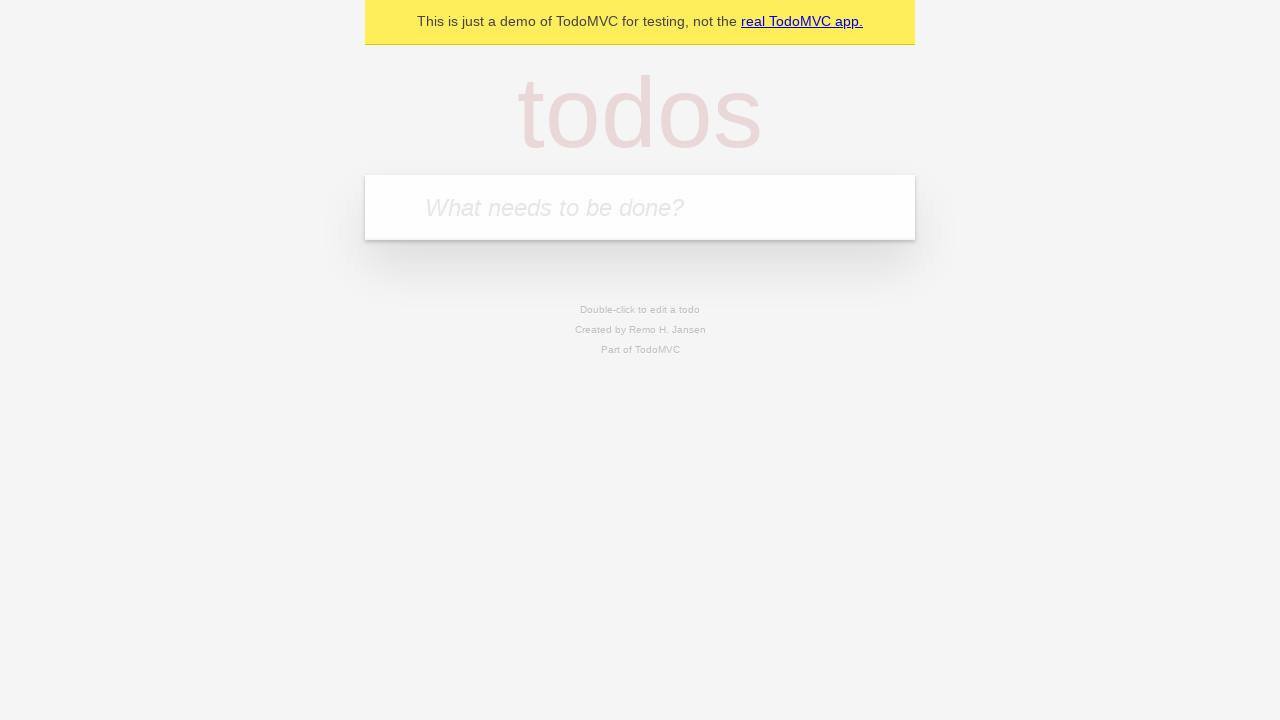

Filled todo input field with 'buy some cheese' on internal:attr=[placeholder="What needs to be done?"i]
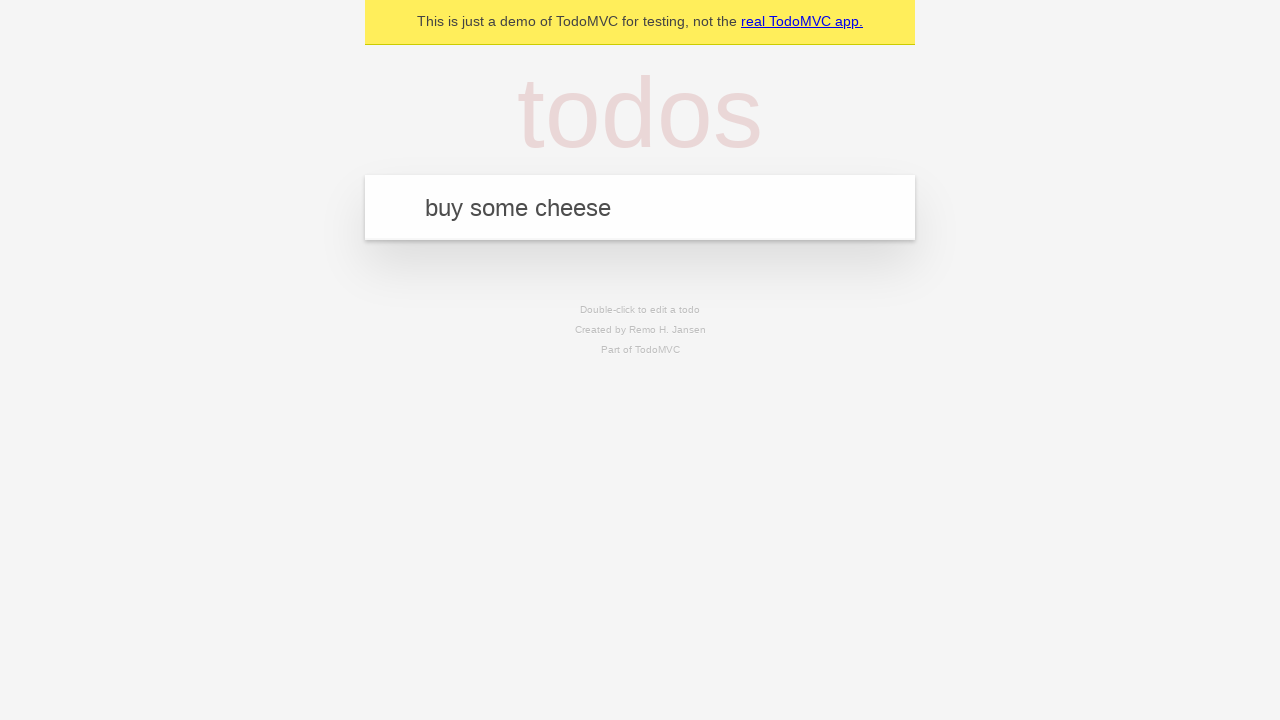

Pressed Enter to submit first todo item on internal:attr=[placeholder="What needs to be done?"i]
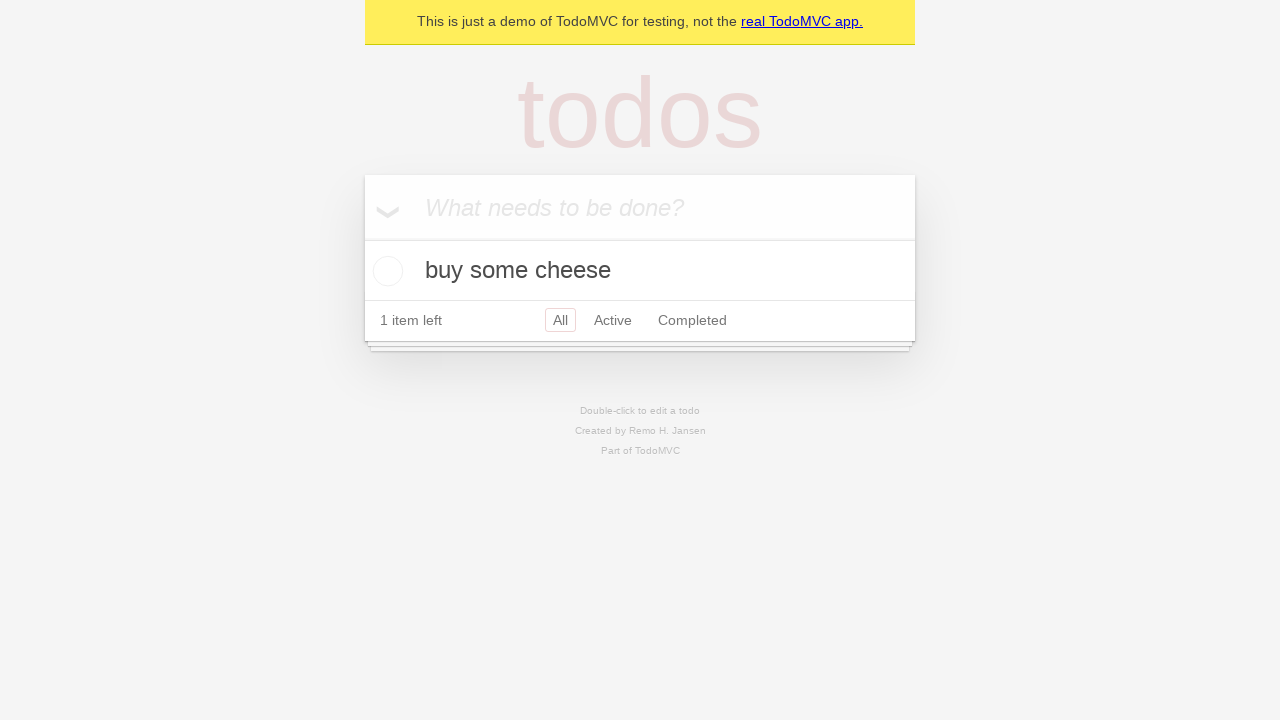

First todo item appeared in the list
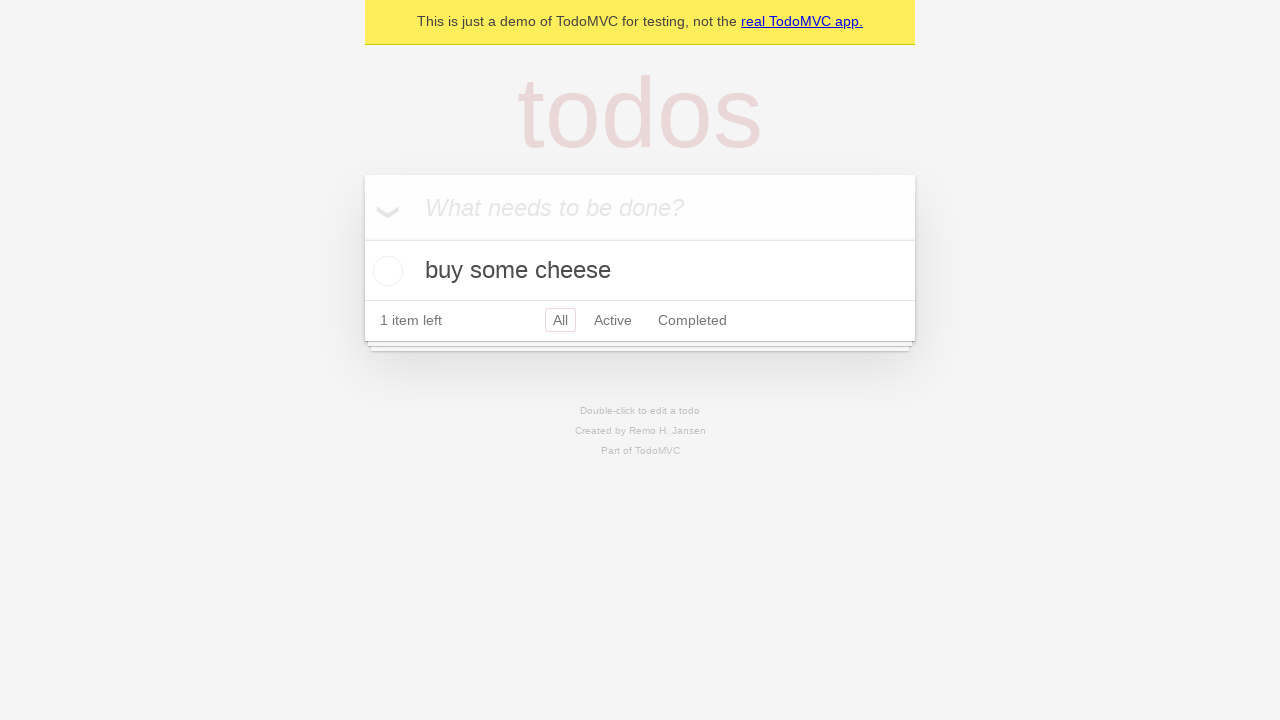

Filled todo input field with 'feed the cat' on internal:attr=[placeholder="What needs to be done?"i]
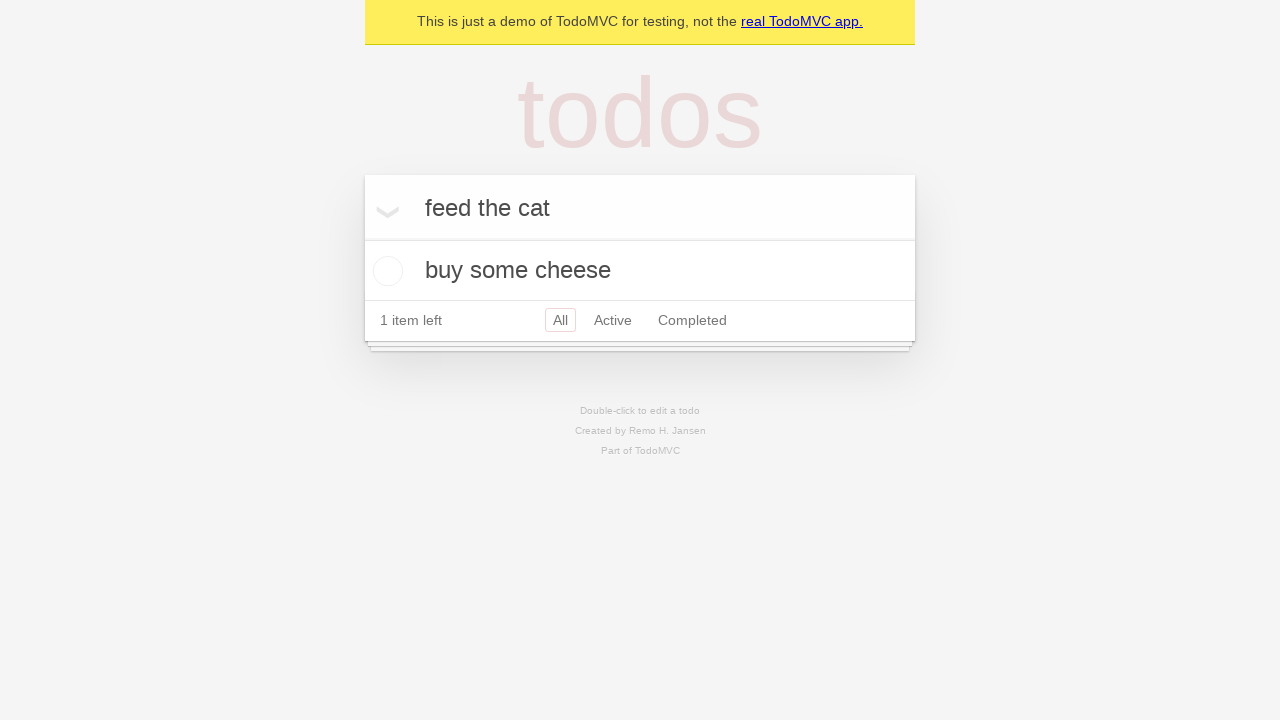

Pressed Enter to submit second todo item on internal:attr=[placeholder="What needs to be done?"i]
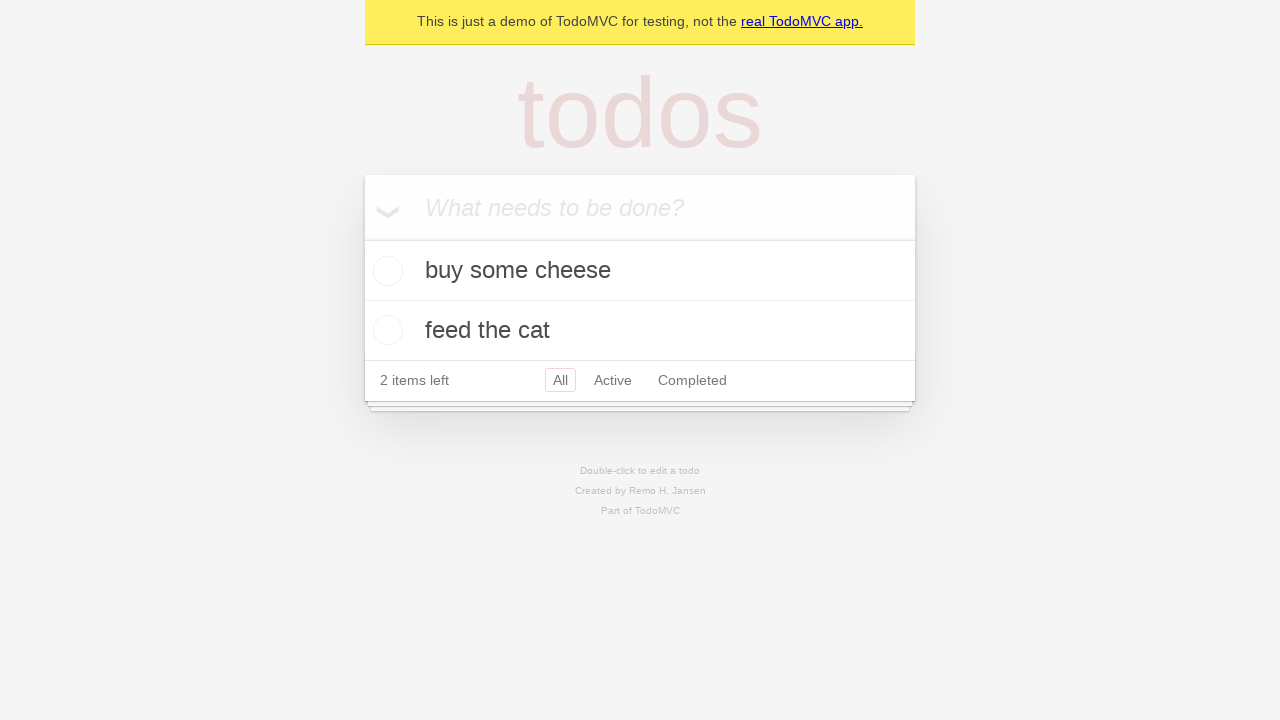

Both todo items are visible in the list
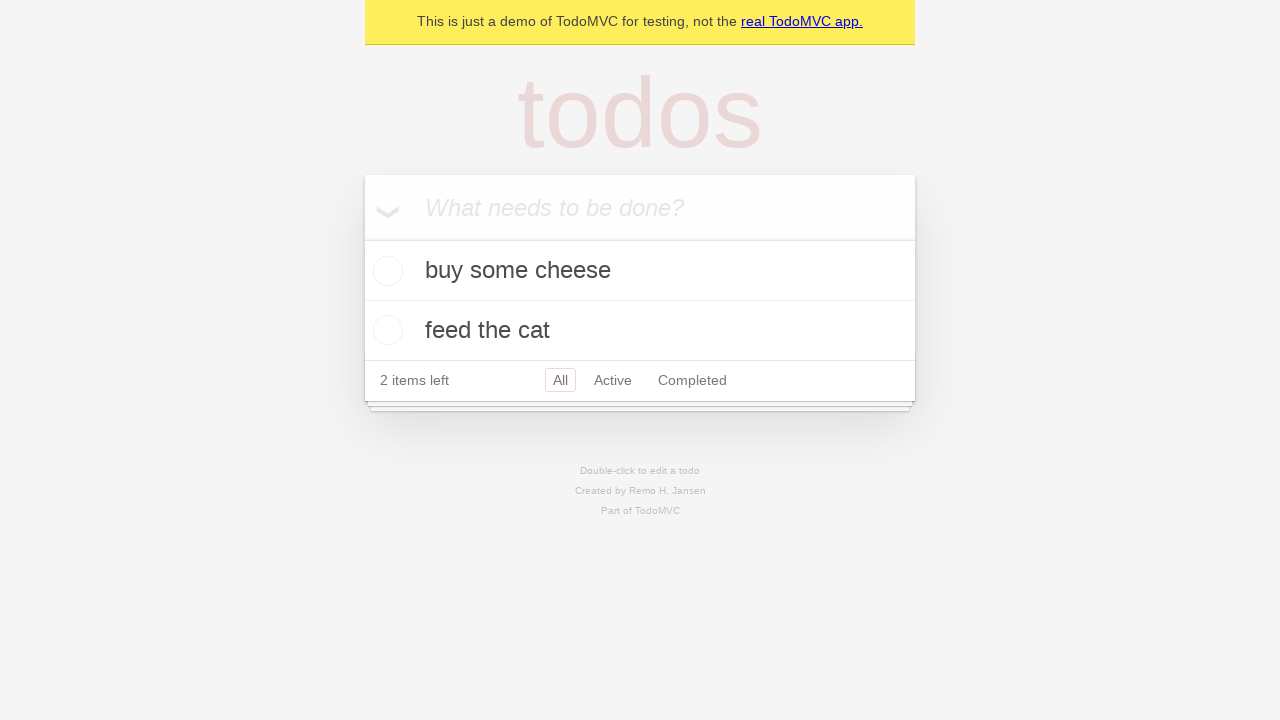

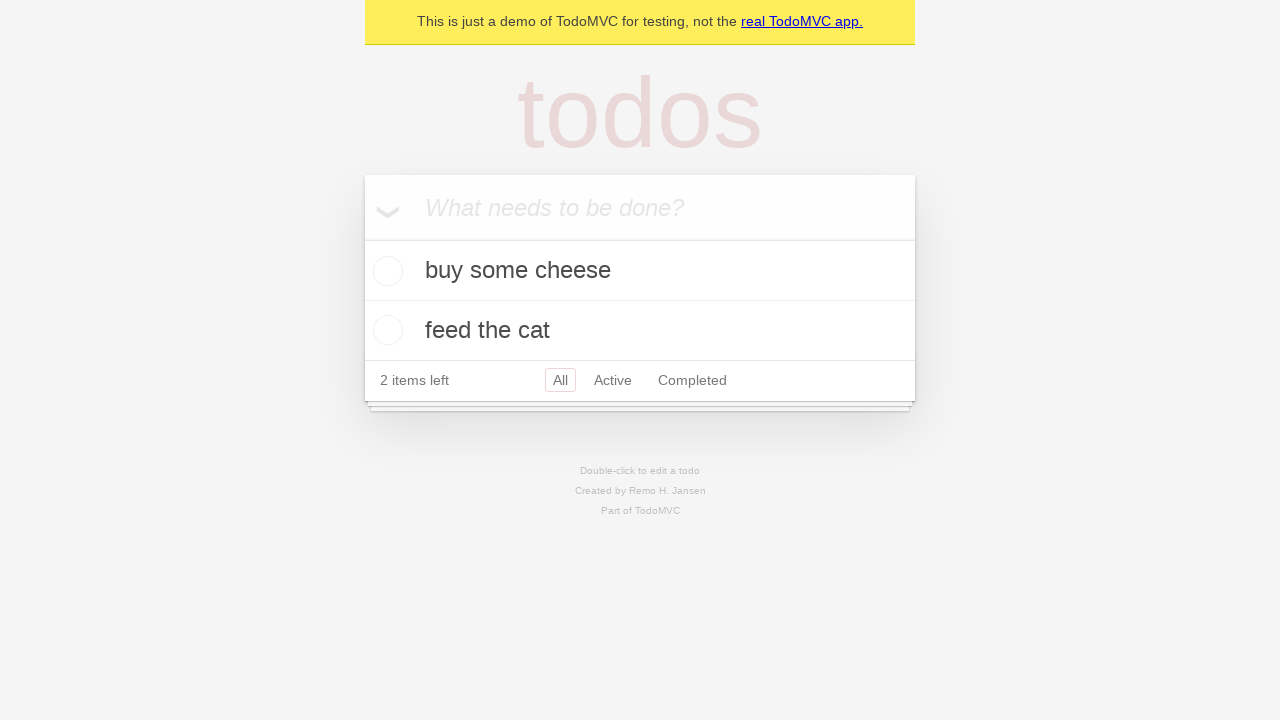